Interacts with a country dropdown to verify it's functional and contains selectable options

Starting URL: https://testautomationpractice.blogspot.com/

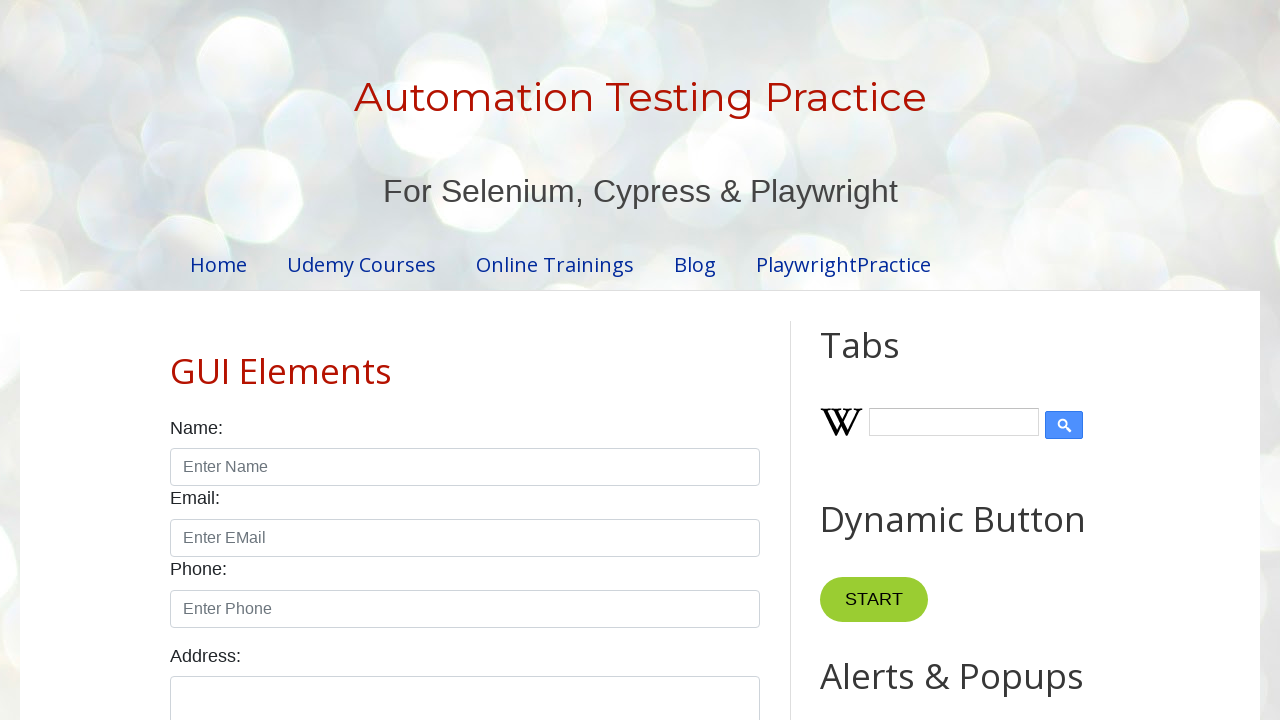

Country dropdown selector became available
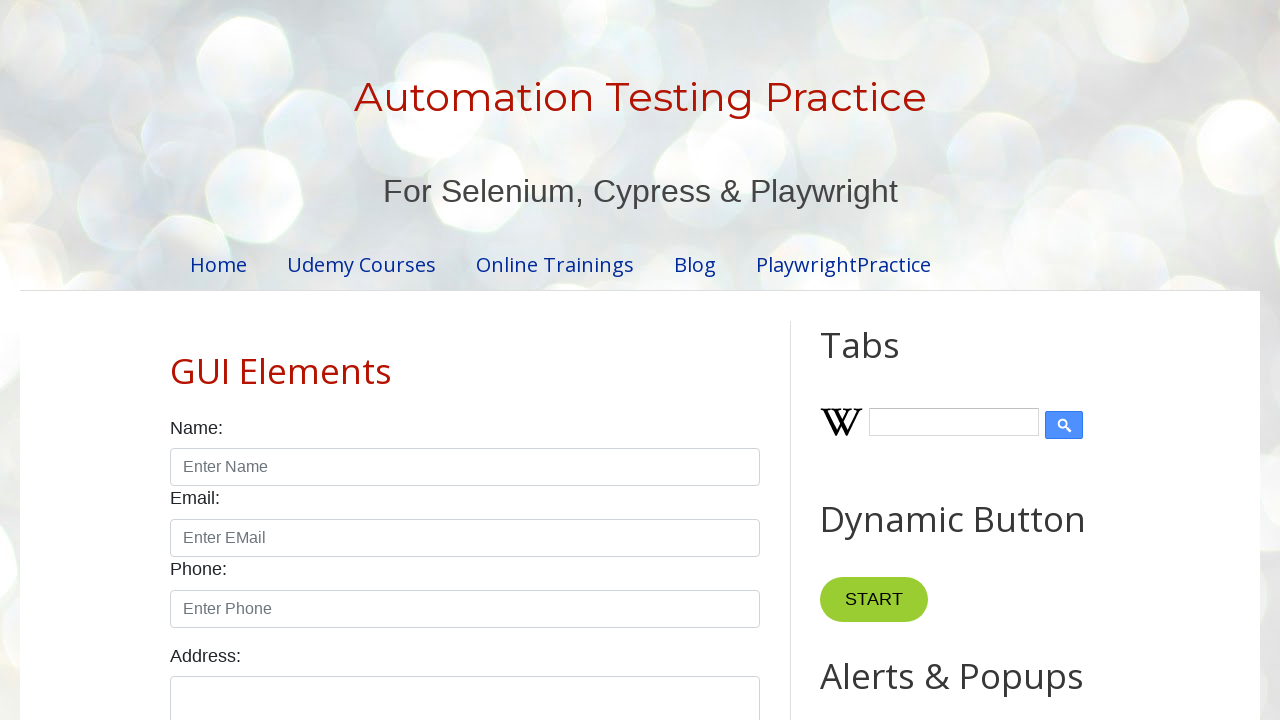

Clicked on country dropdown to open it at (465, 360) on #country
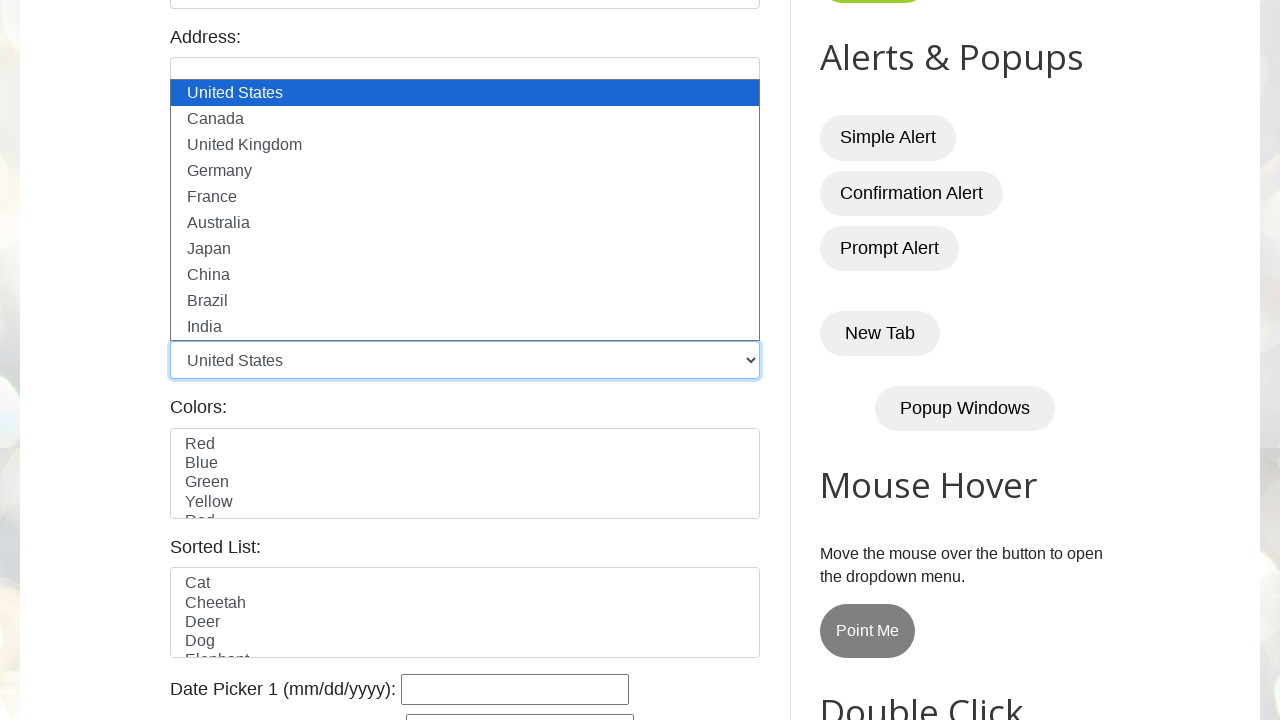

Selected country option at index 5 from dropdown on #country
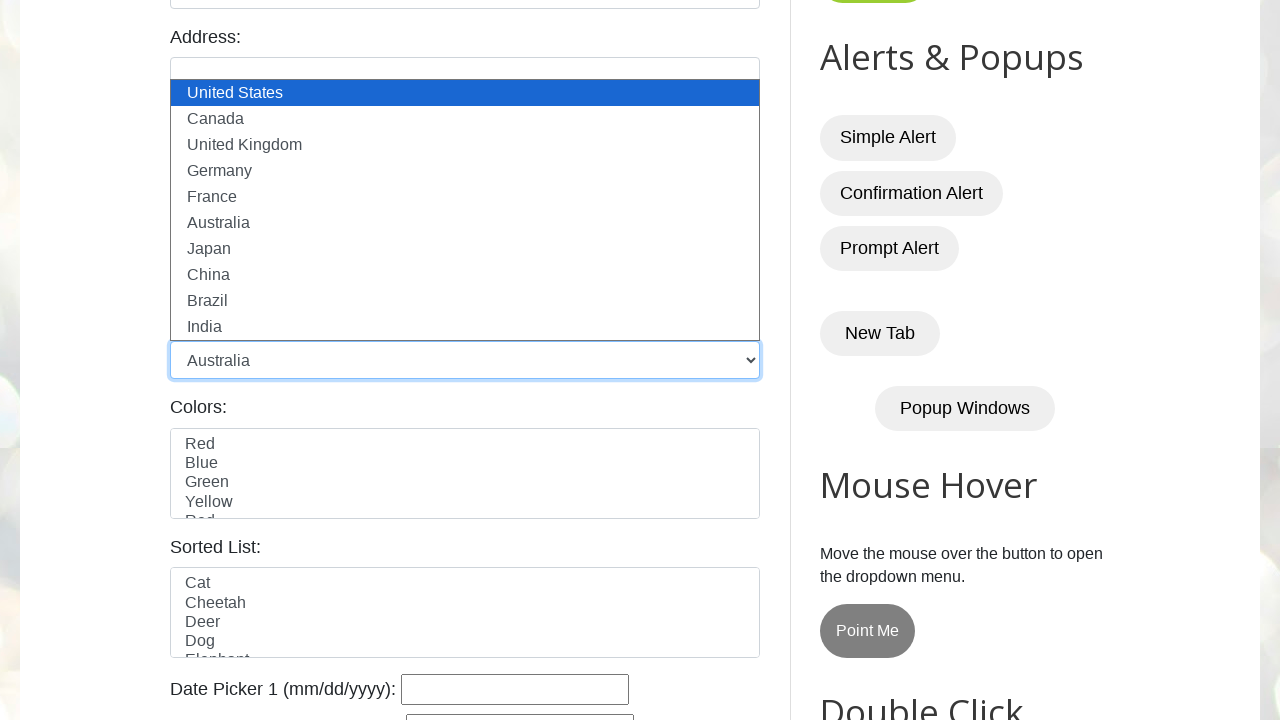

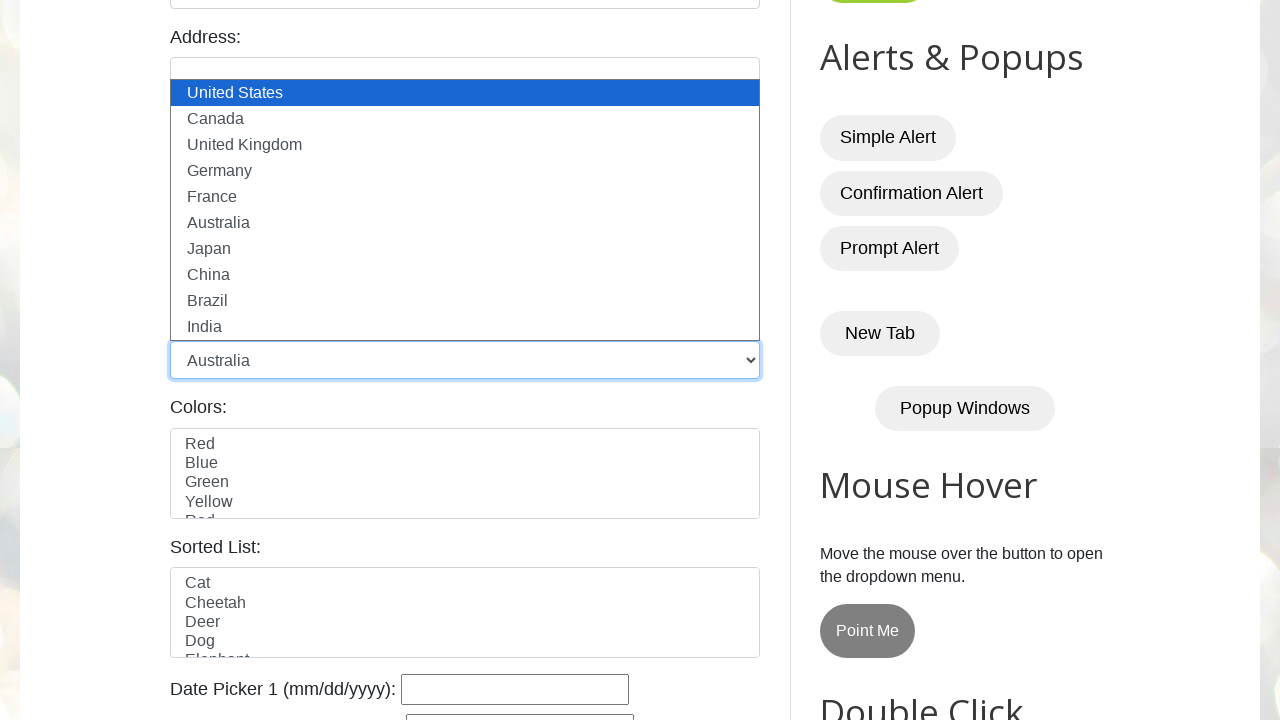